Tests interactive dropdown/menu elements on Microsoft's homepage by finding elements with common menu-related ARIA attributes and clicking on them to verify they are interactive.

Starting URL: https://www.microsoft.com/en-us/

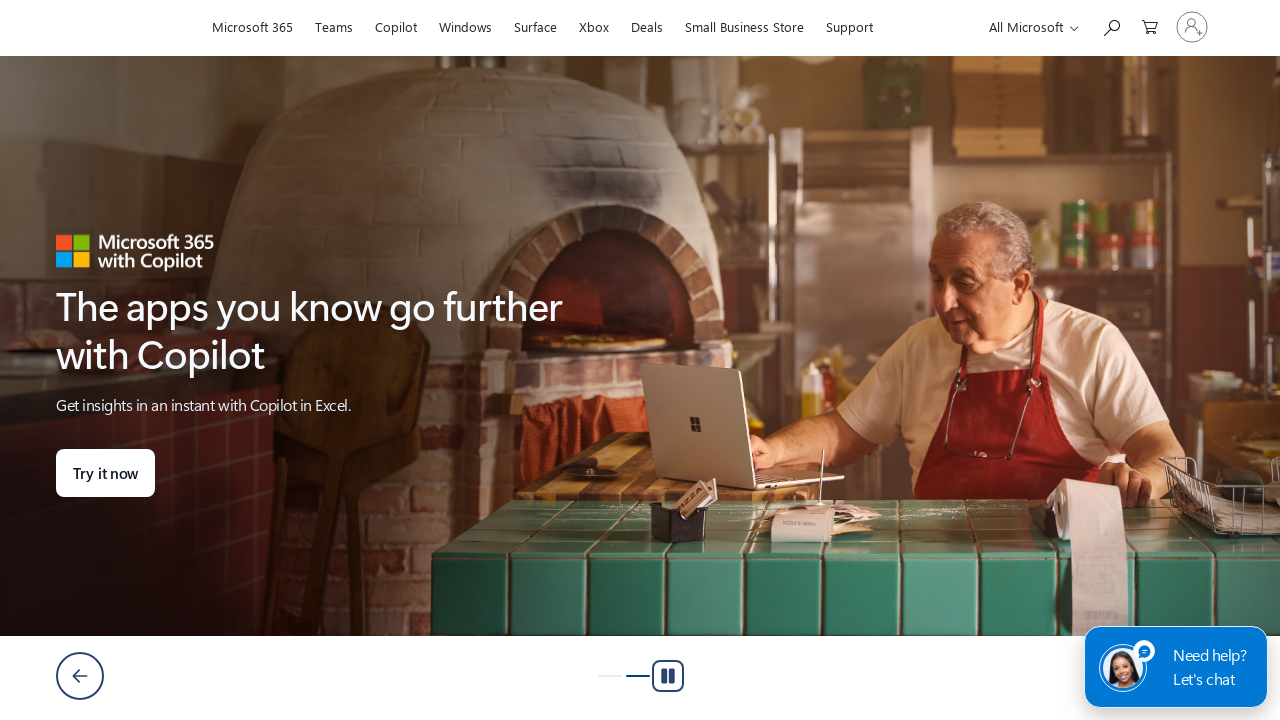

Waited for page to reach networkidle load state
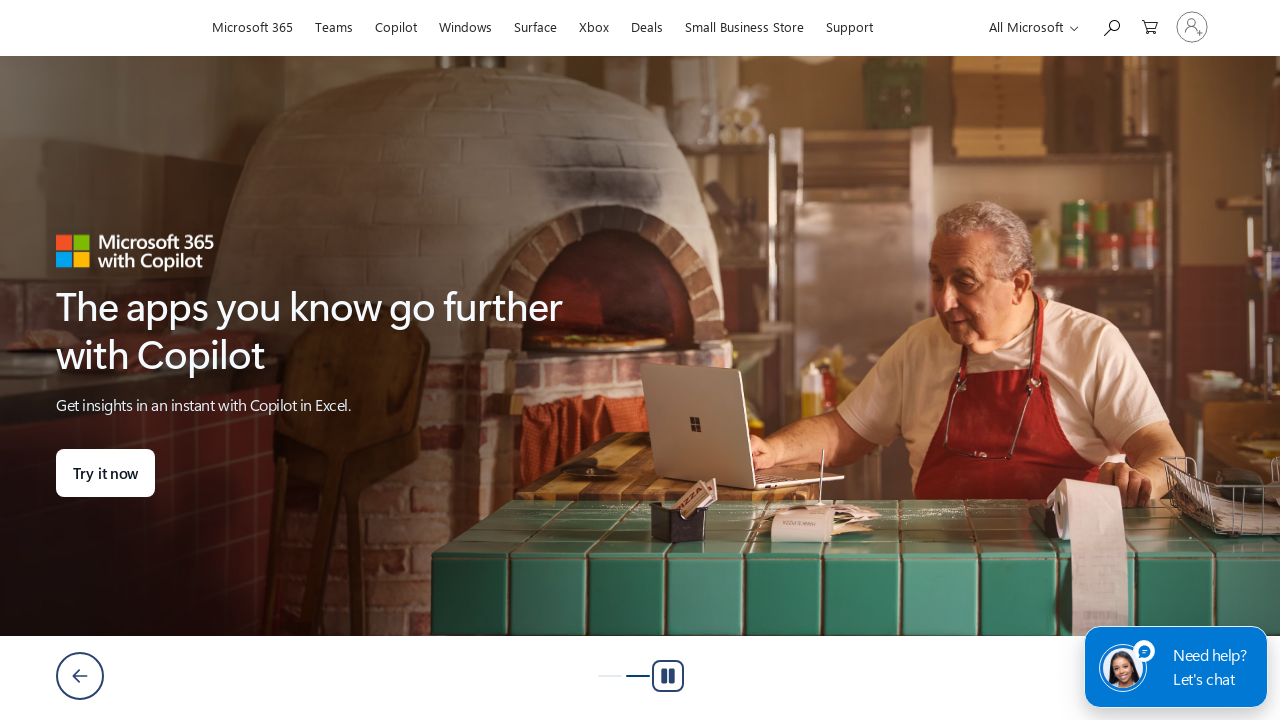

Waited 4 seconds for additional page content to load
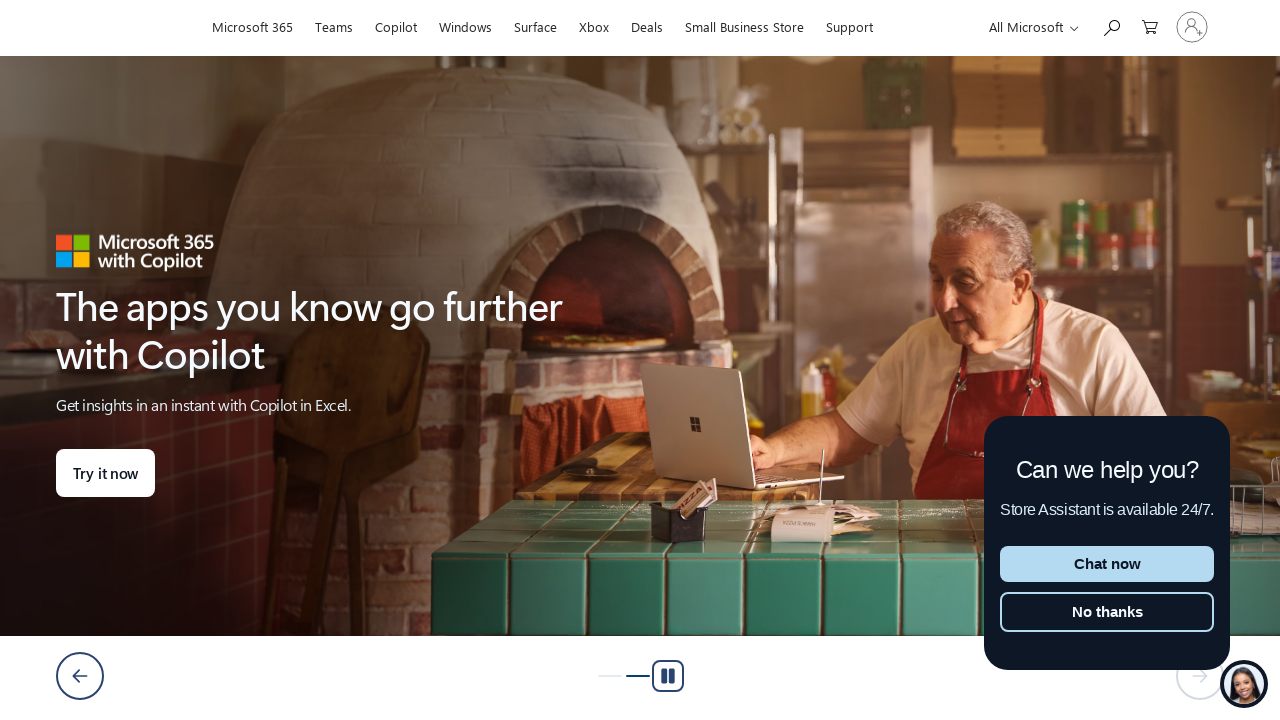

Found 13 interactive dropdown/menu elements with ARIA attributes
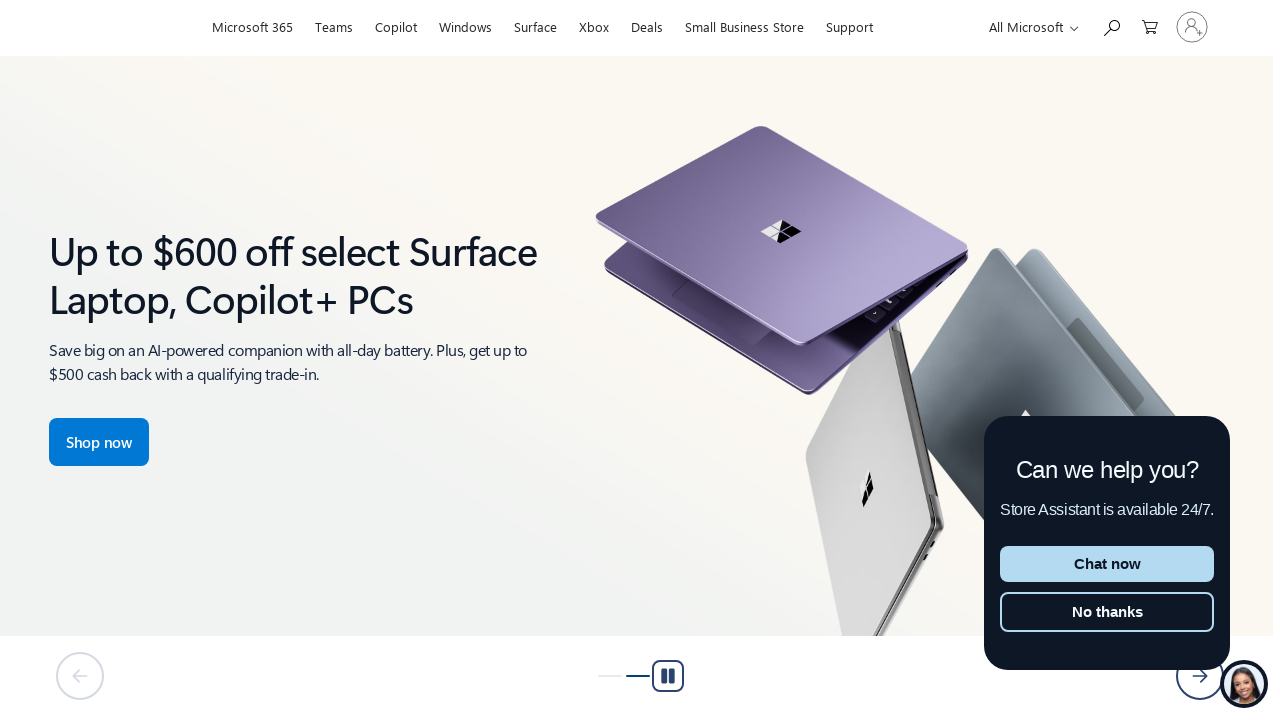

Clicked interactive menu element 1 at (1028, 26) on [aria-label="menu" i], [aria-haspopup="true"], [aria-expanded] >> nth=3
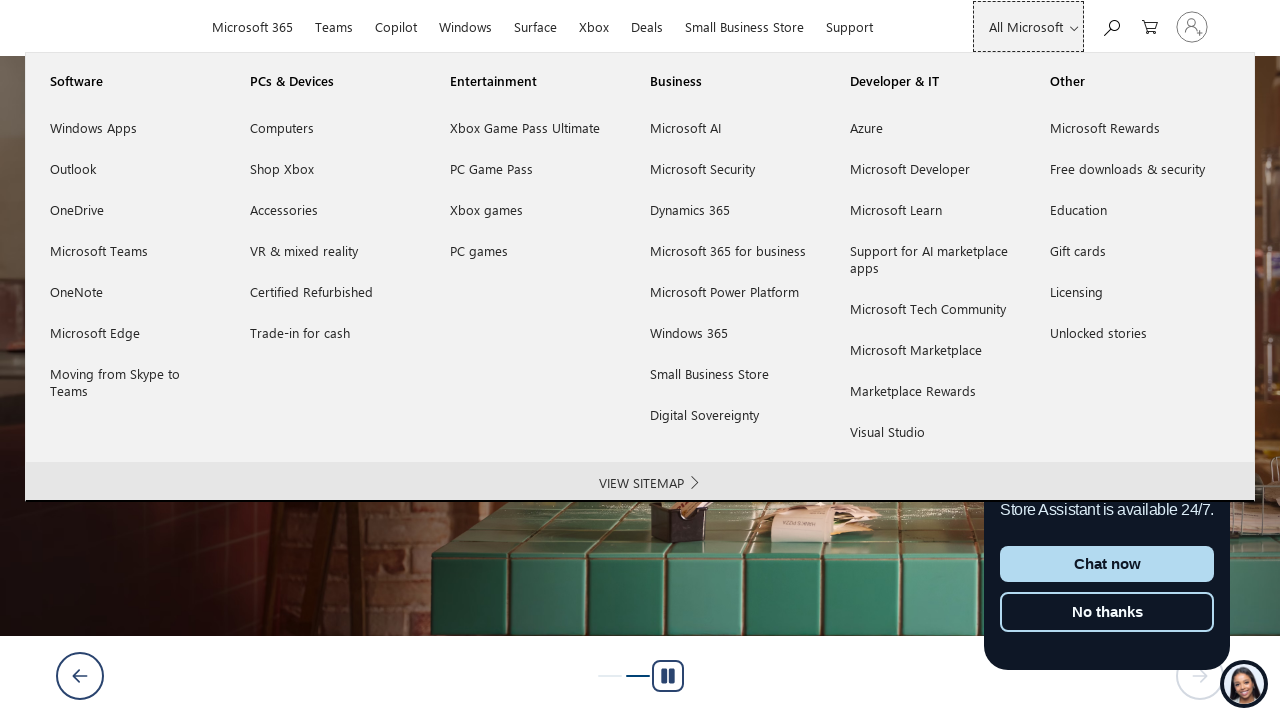

Pressed Escape to close menu after clicking
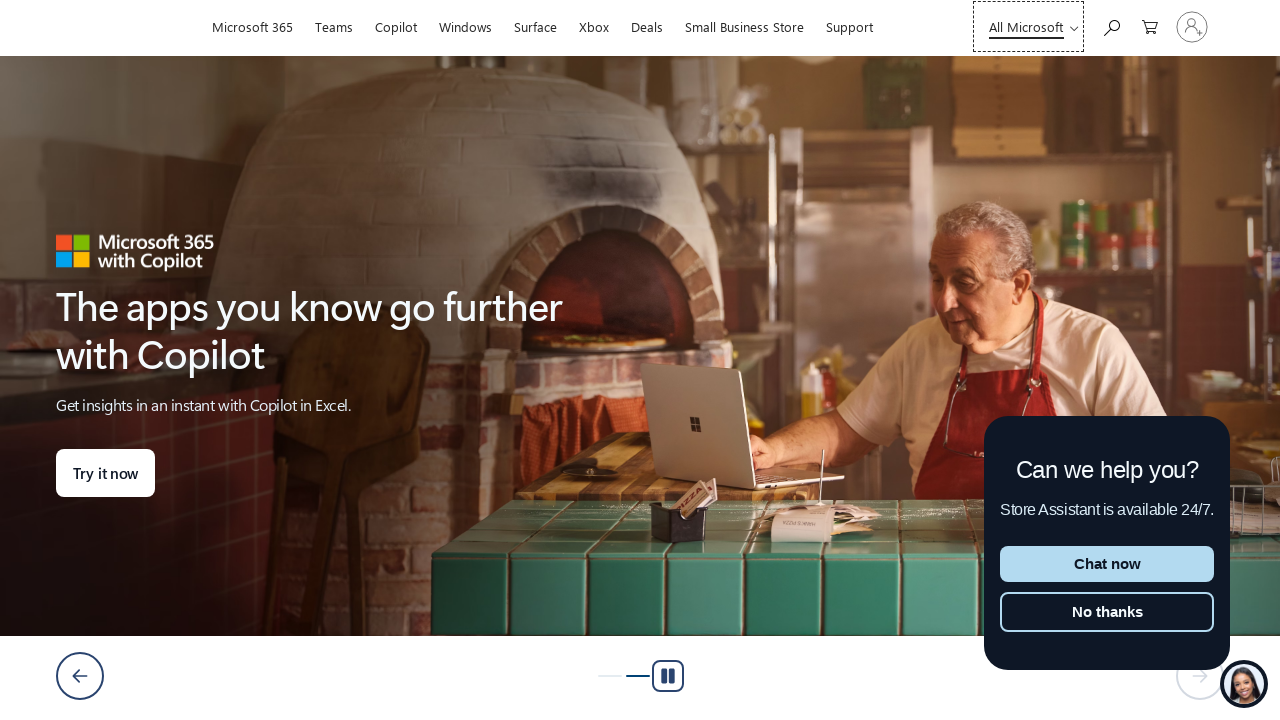

Clicked interactive menu element 2 at (1028, 26) on [aria-label="navigation" i], [aria-haspopup="true"], [aria-expanded] >> nth=3
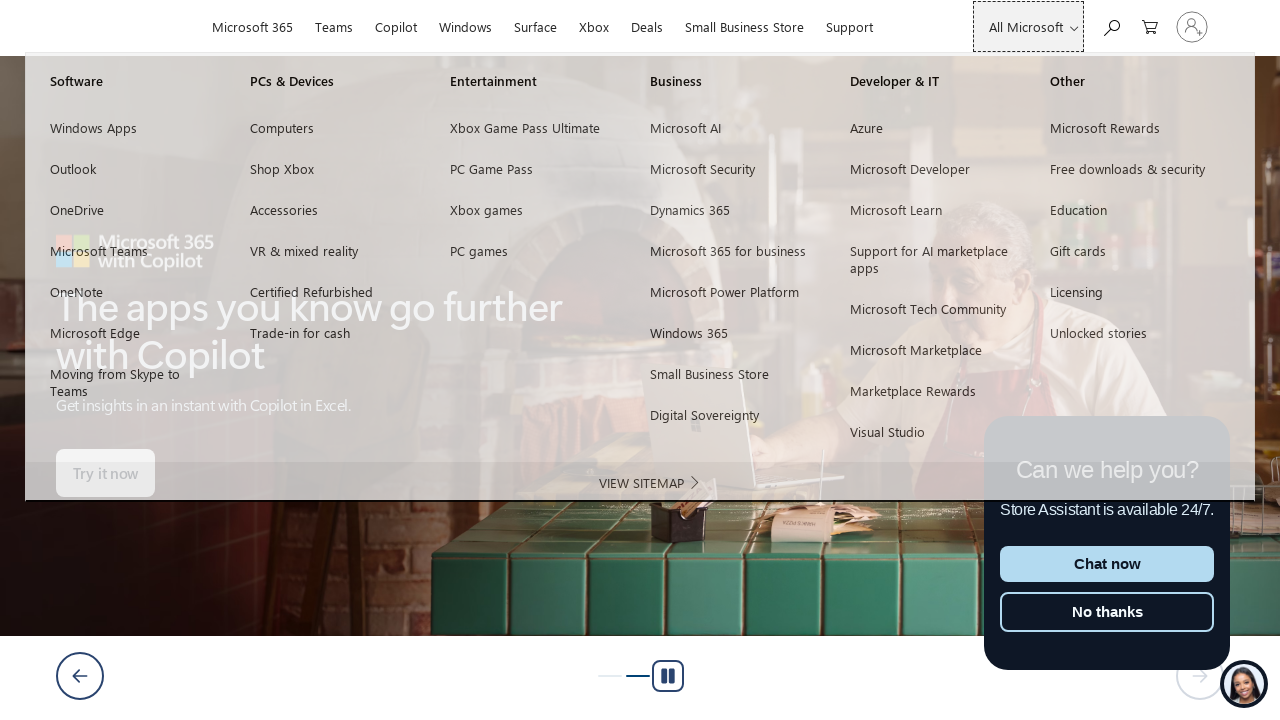

Pressed Escape to close menu after clicking
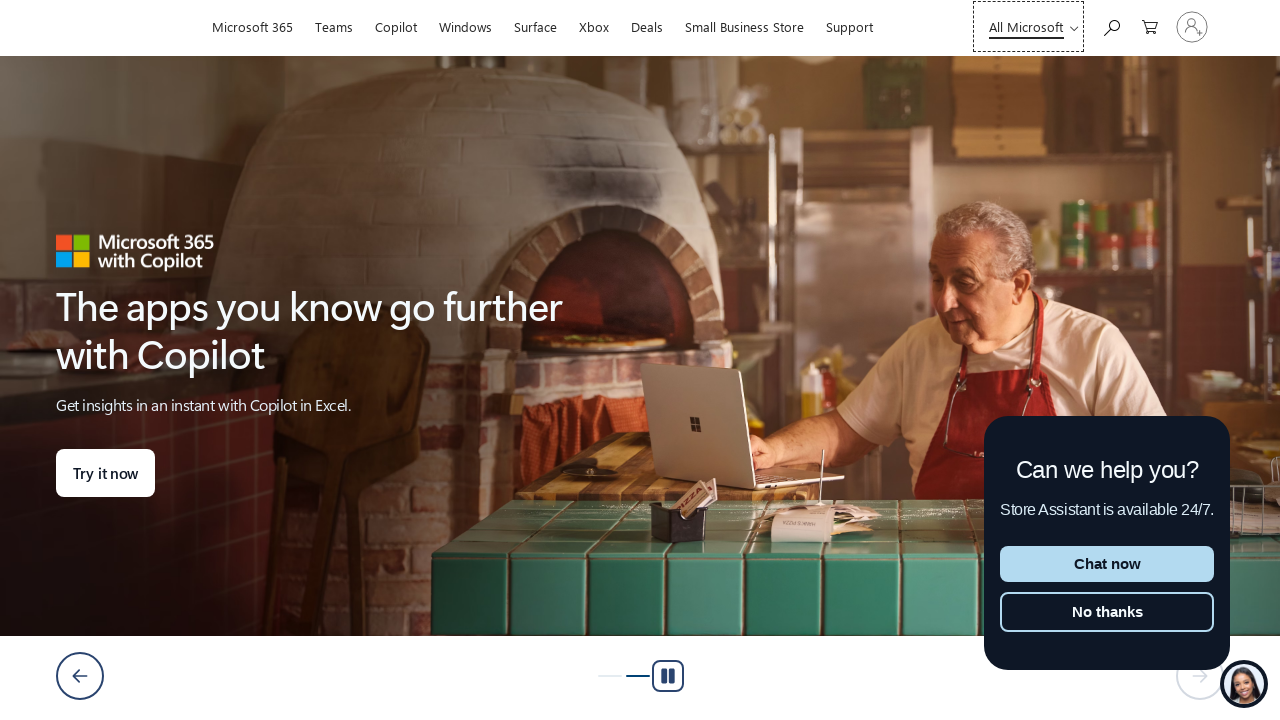

Clicked interactive menu element 3 at (1028, 26) on [aria-label="all microsoft menu" i], [aria-haspopup="true"], [aria-expanded] >> 
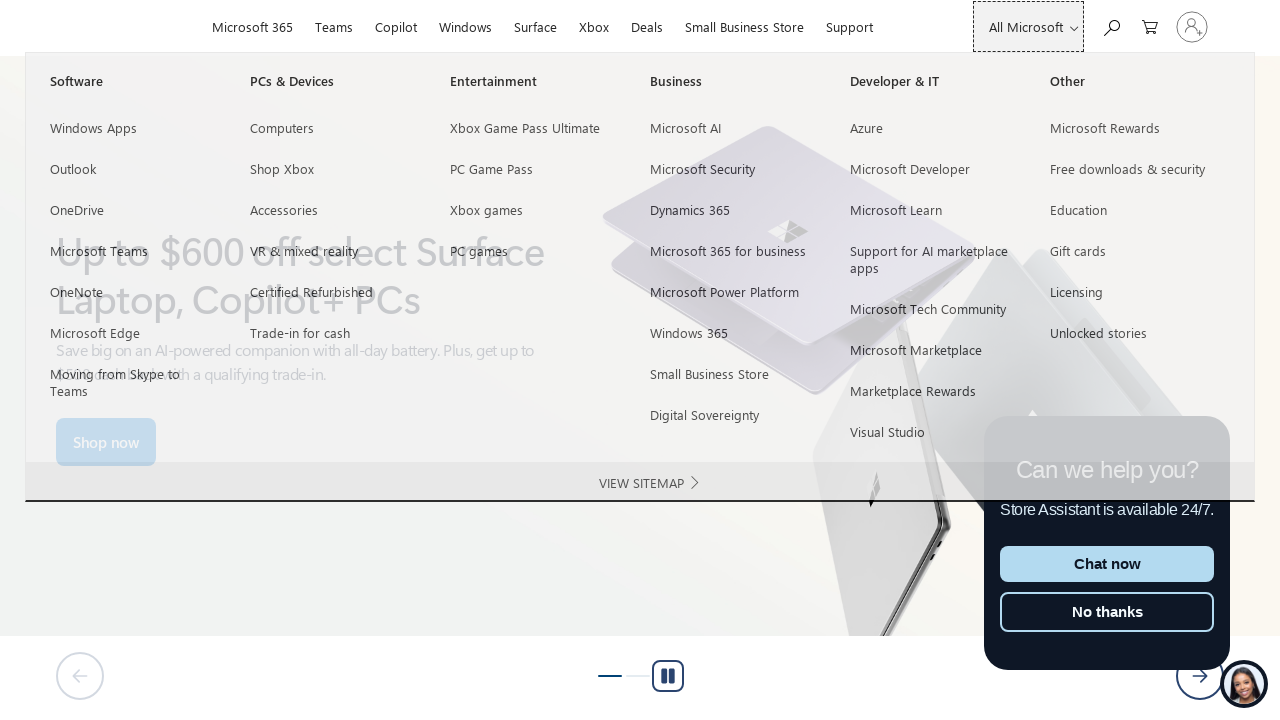

Pressed Escape to close menu after clicking
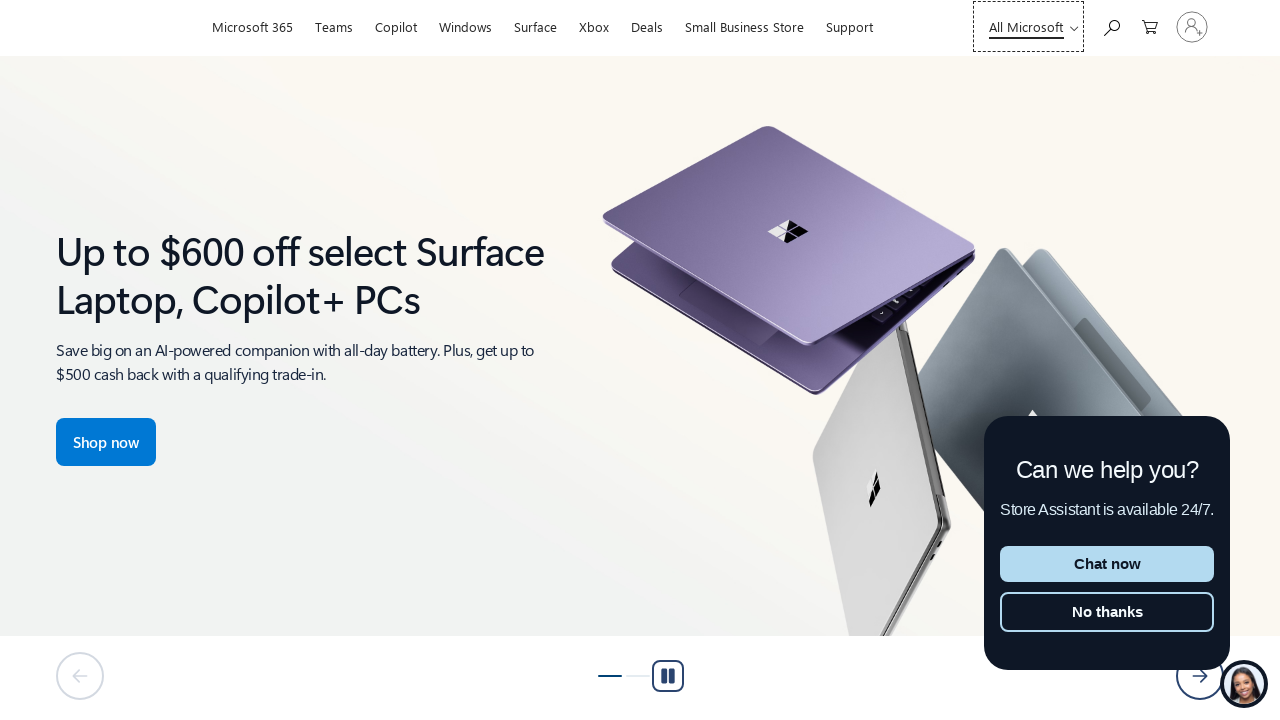

Verified page is still functional by confirming body element is present
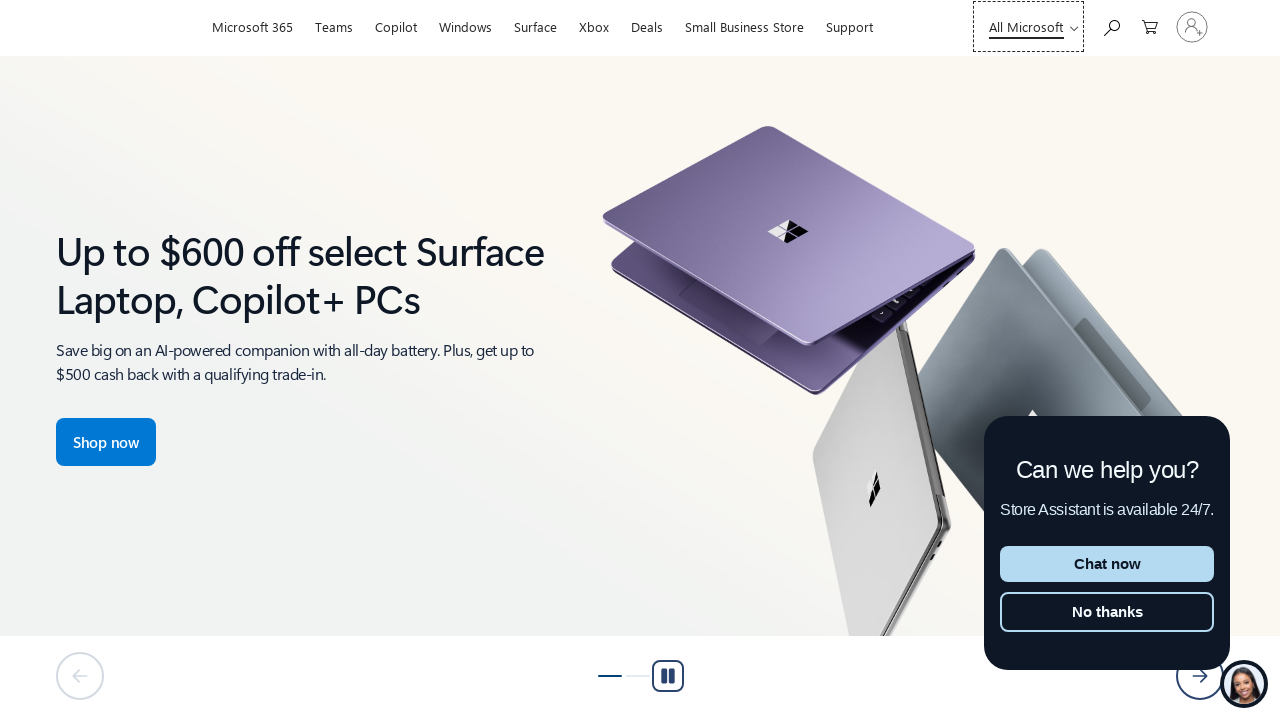

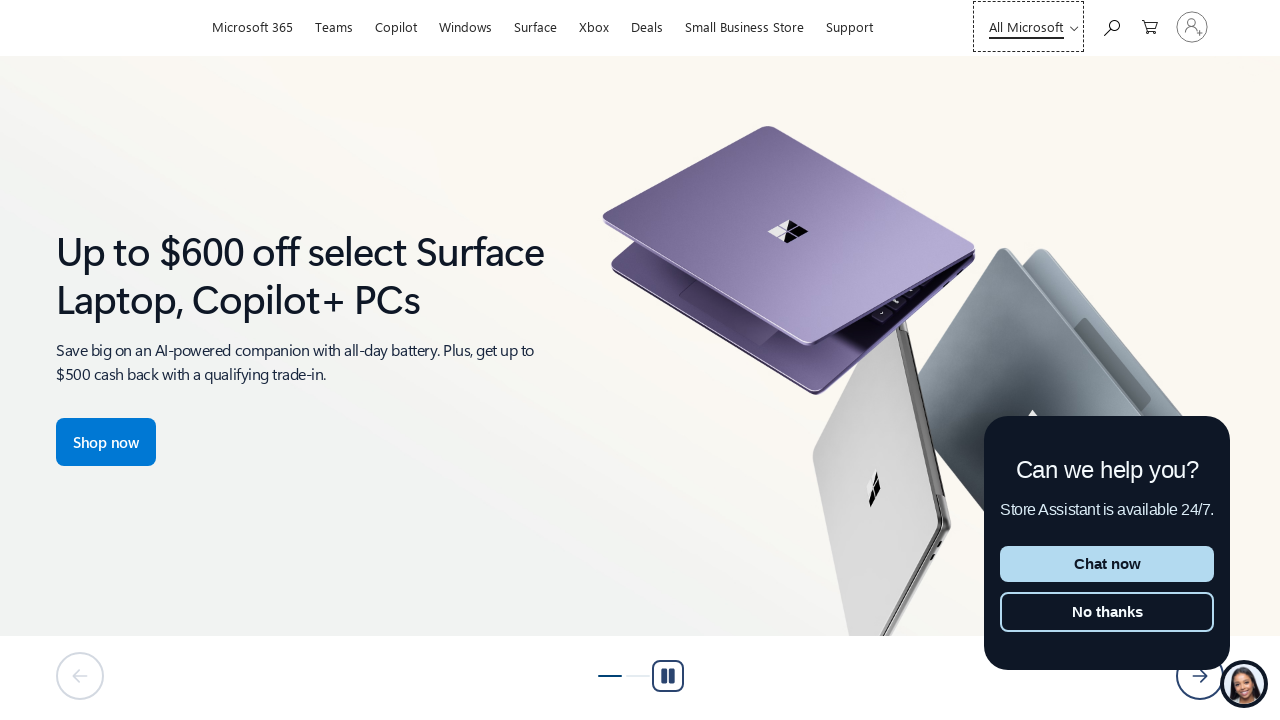